Tests that a todo item is removed when edited to an empty string

Starting URL: https://demo.playwright.dev/todomvc

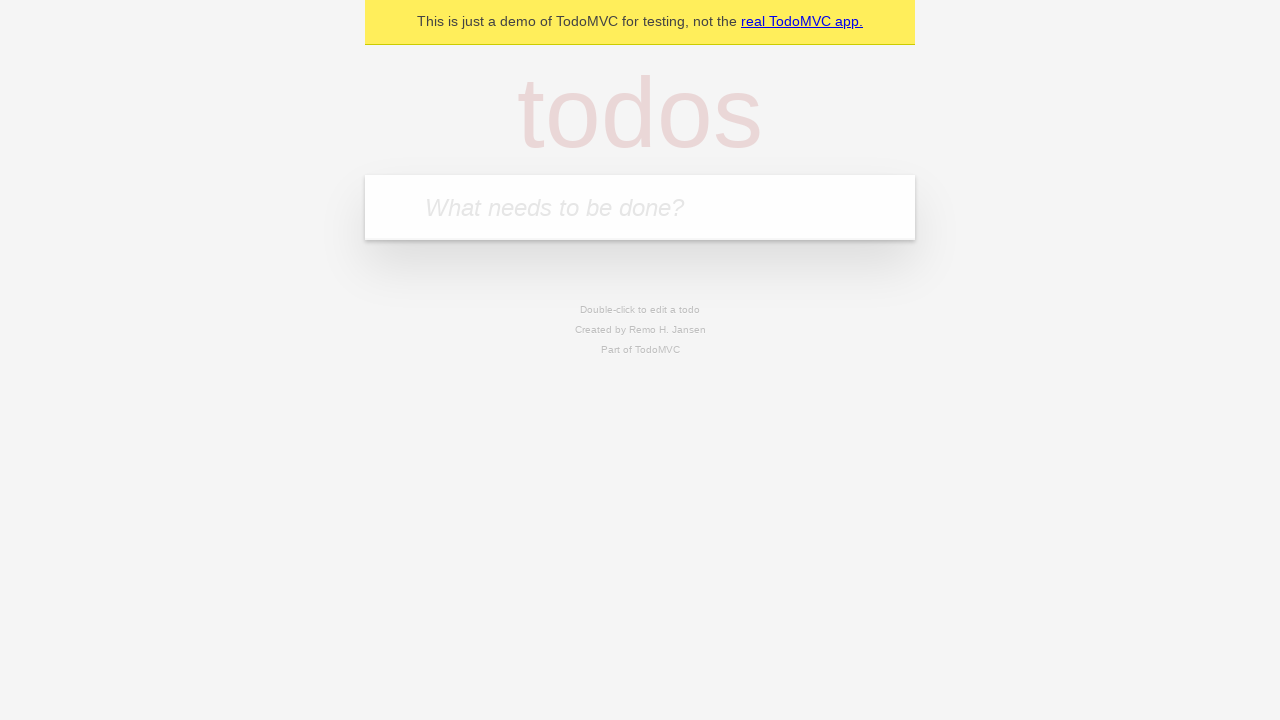

Filled todo input with 'buy some cheese' on internal:attr=[placeholder="What needs to be done?"i]
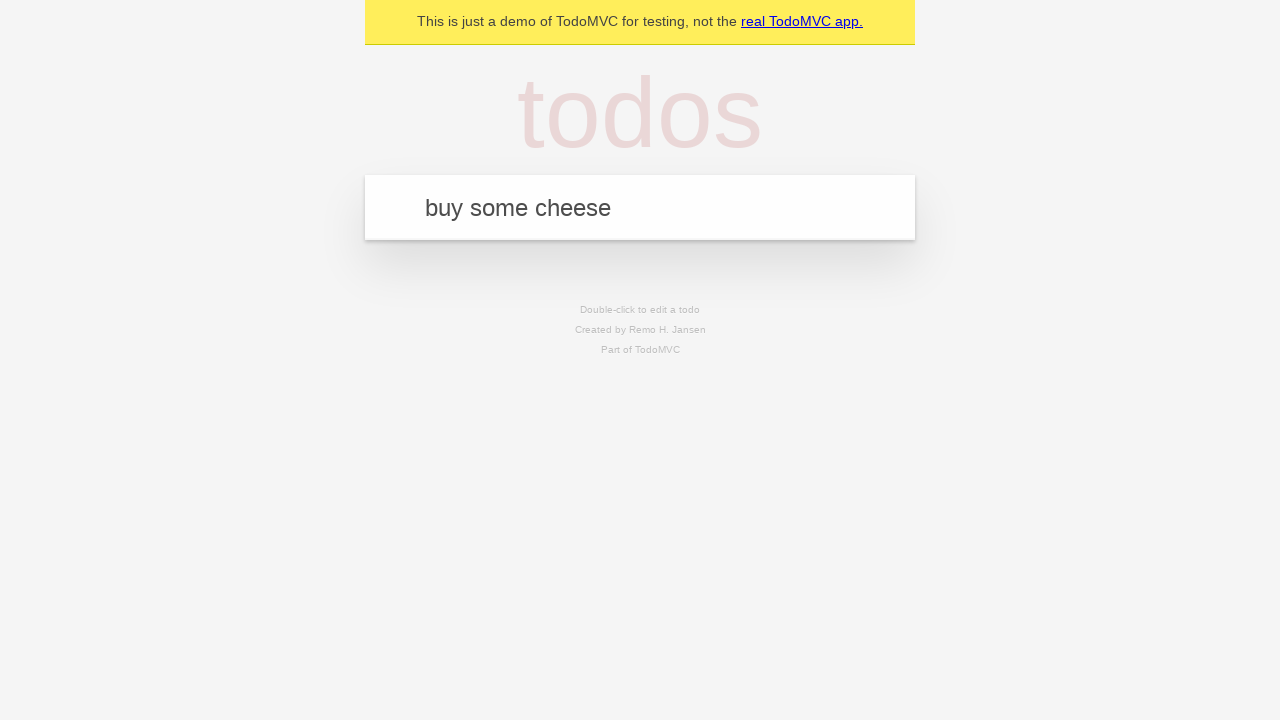

Pressed Enter to add first todo on internal:attr=[placeholder="What needs to be done?"i]
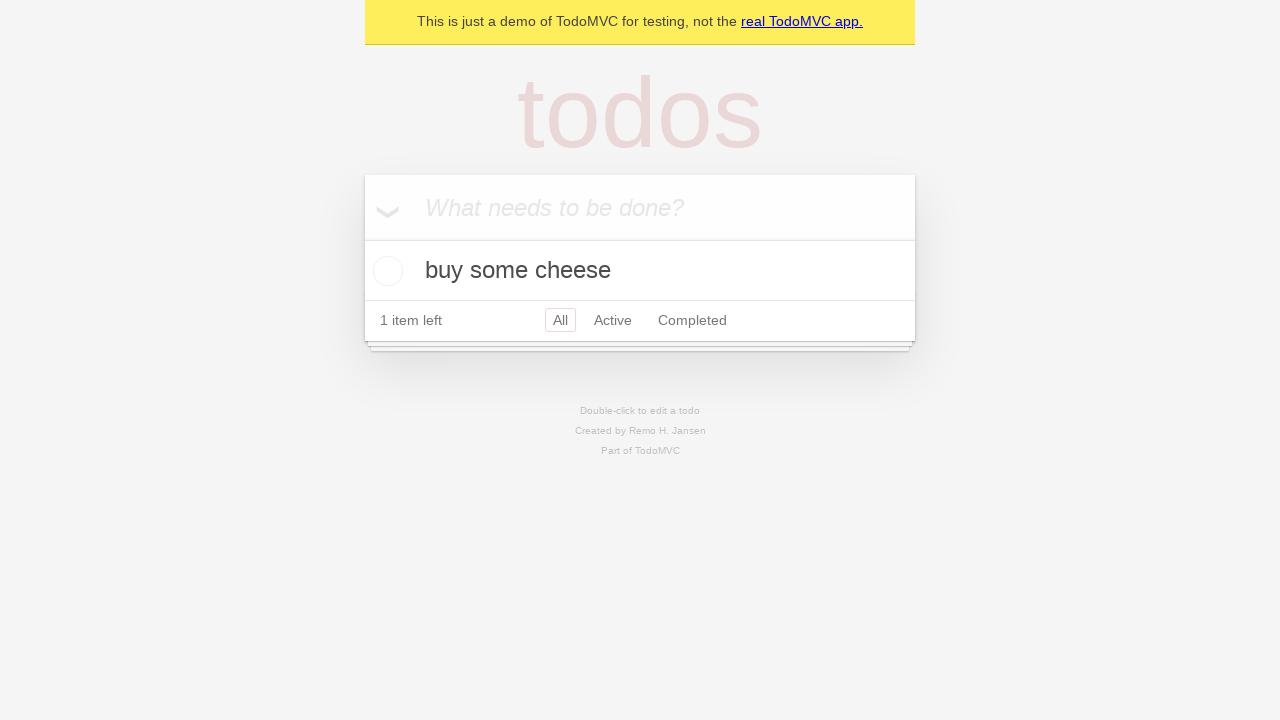

Filled todo input with 'feed the cat' on internal:attr=[placeholder="What needs to be done?"i]
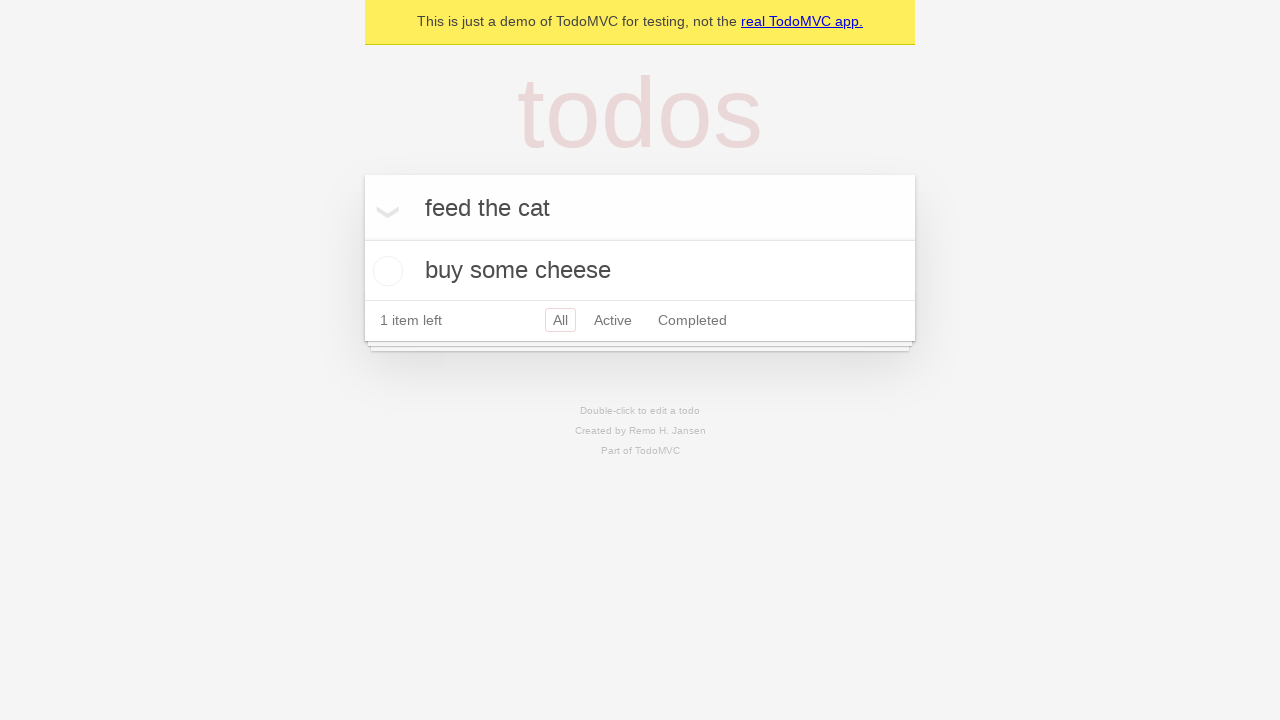

Pressed Enter to add second todo on internal:attr=[placeholder="What needs to be done?"i]
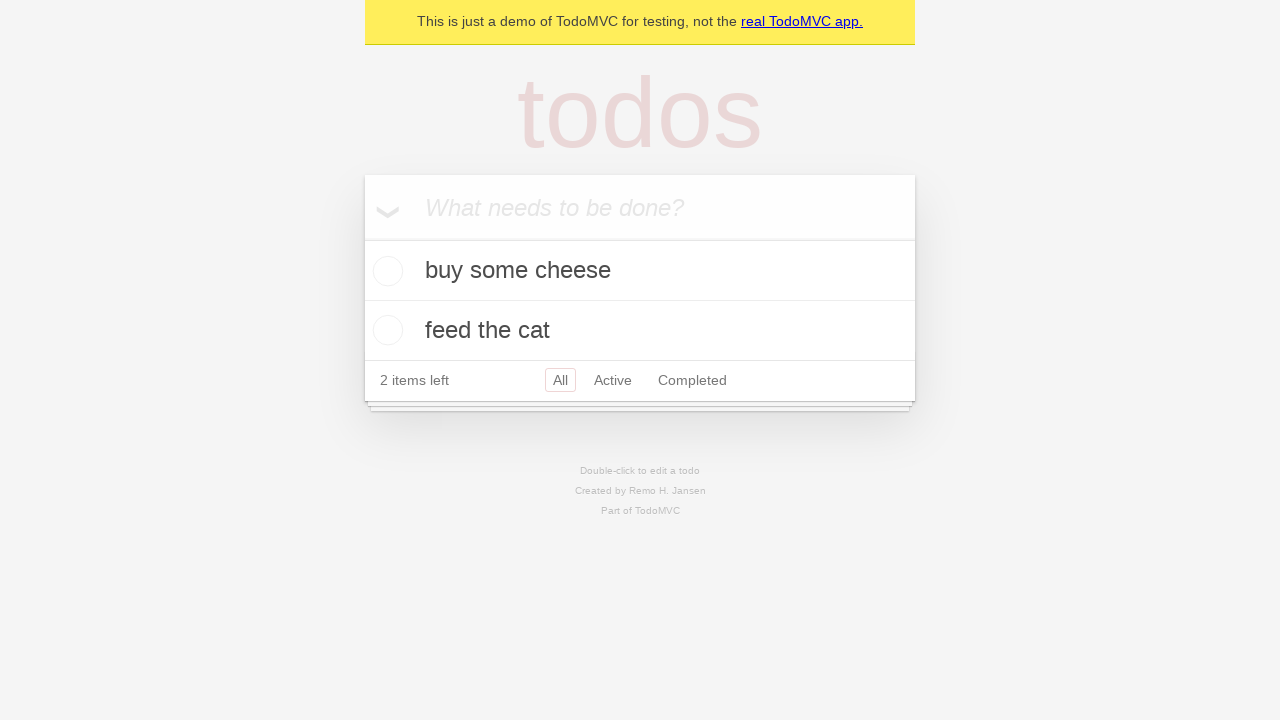

Filled todo input with 'book a doctors appointment' on internal:attr=[placeholder="What needs to be done?"i]
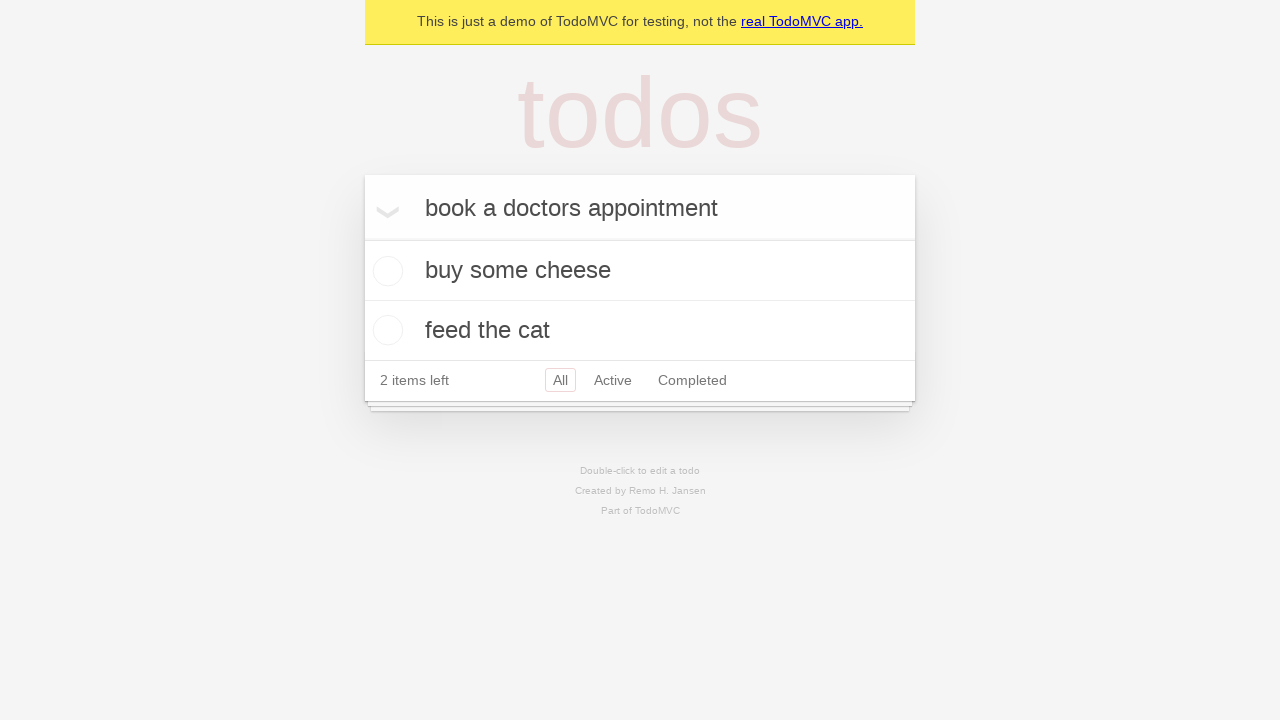

Pressed Enter to add third todo on internal:attr=[placeholder="What needs to be done?"i]
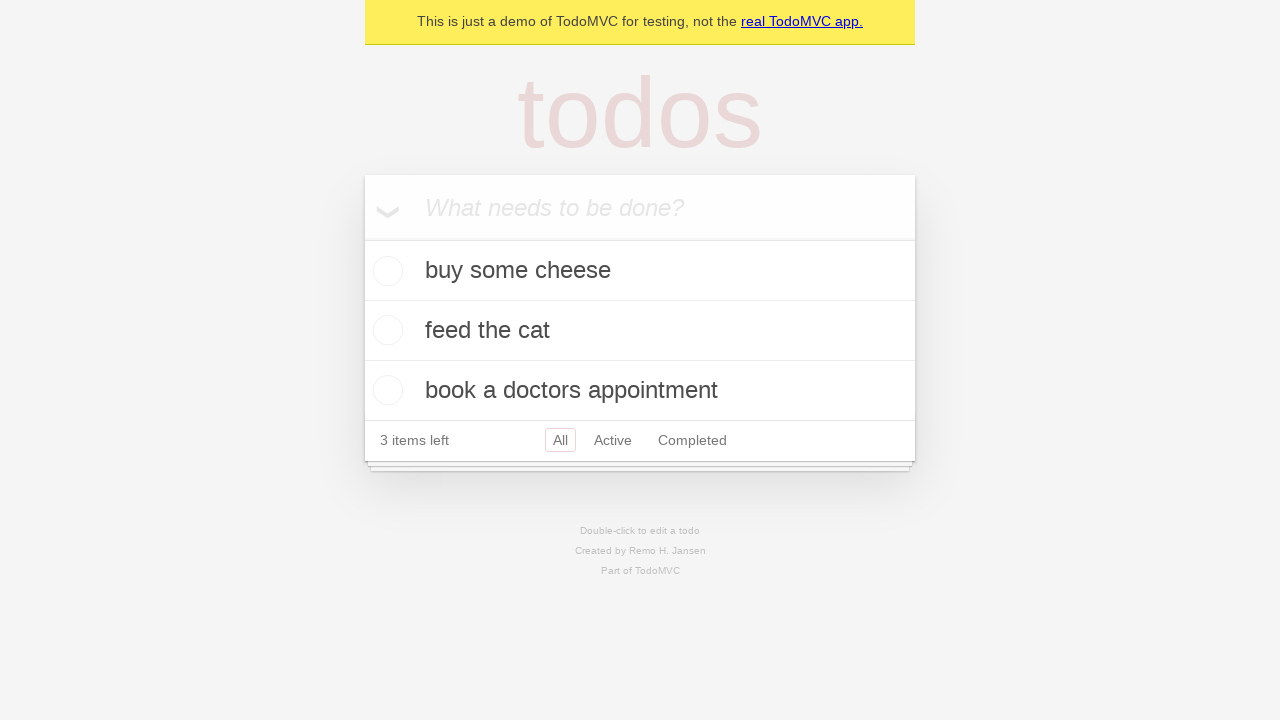

Double clicked second todo item to enter edit mode at (640, 331) on internal:testid=[data-testid="todo-item"s] >> nth=1
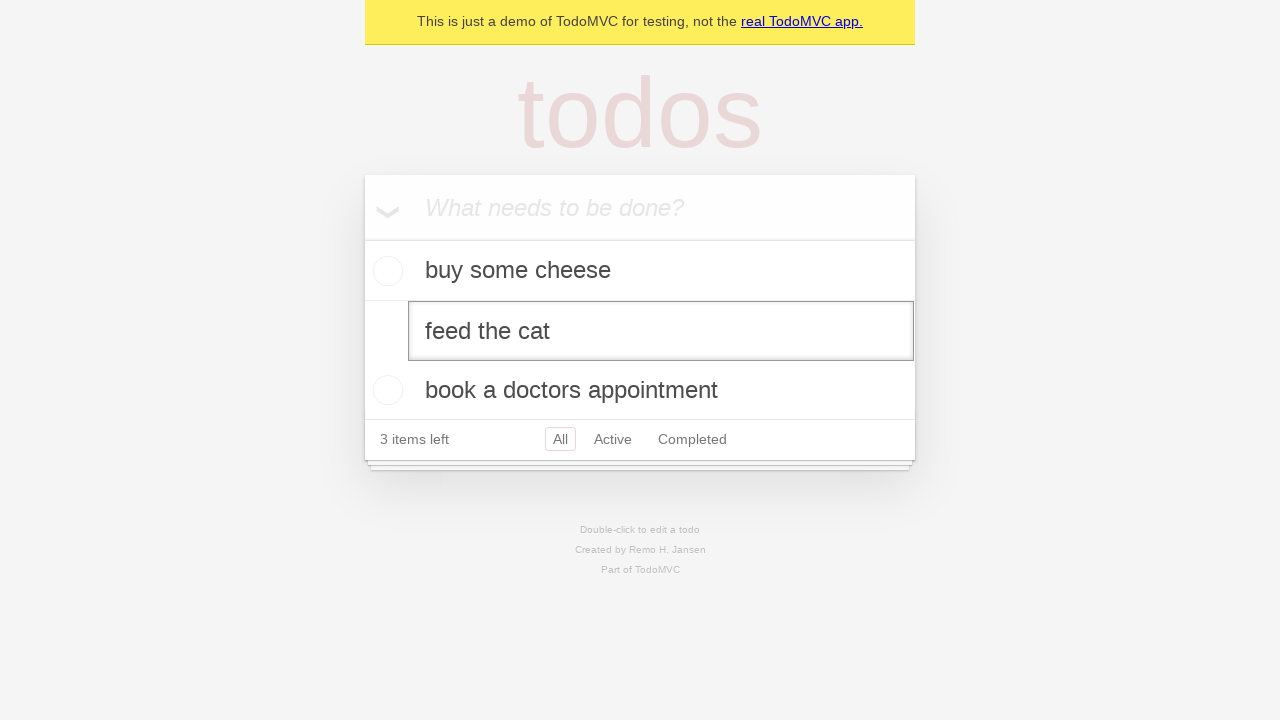

Cleared todo text by filling edit field with empty string on internal:testid=[data-testid="todo-item"s] >> nth=1 >> internal:role=textbox[nam
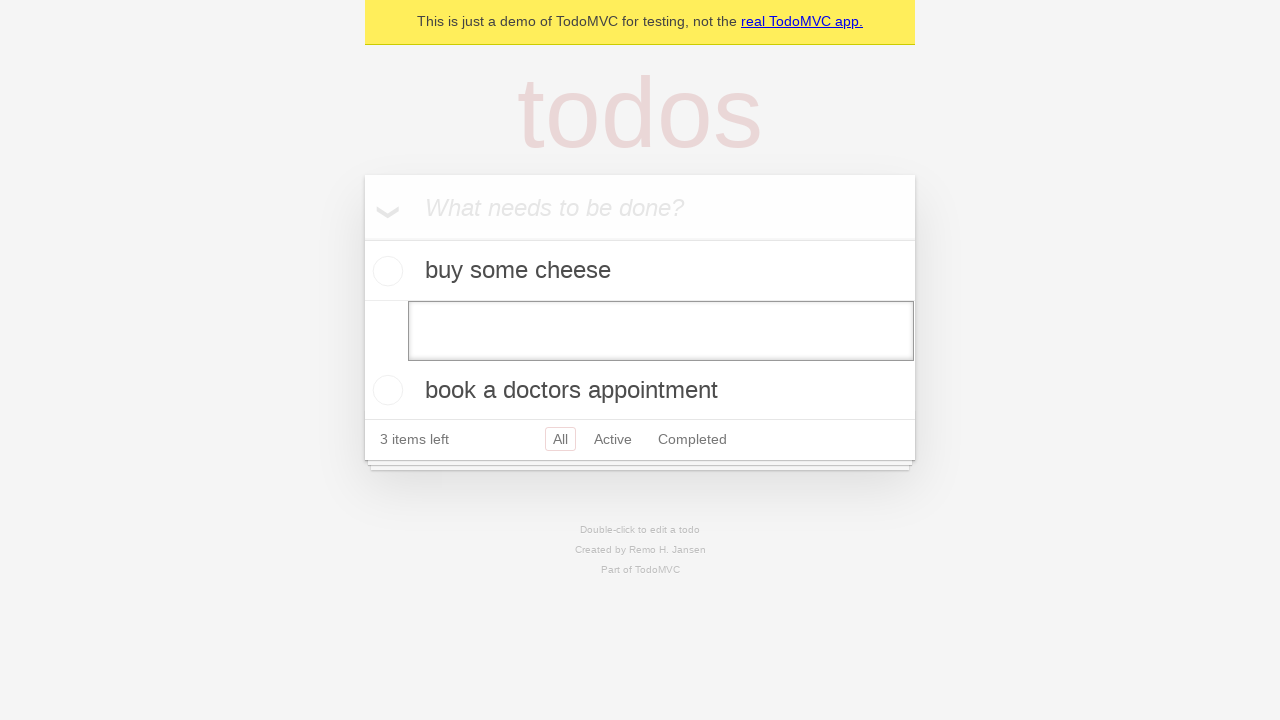

Pressed Enter to confirm empty edit, removing the todo item on internal:testid=[data-testid="todo-item"s] >> nth=1 >> internal:role=textbox[nam
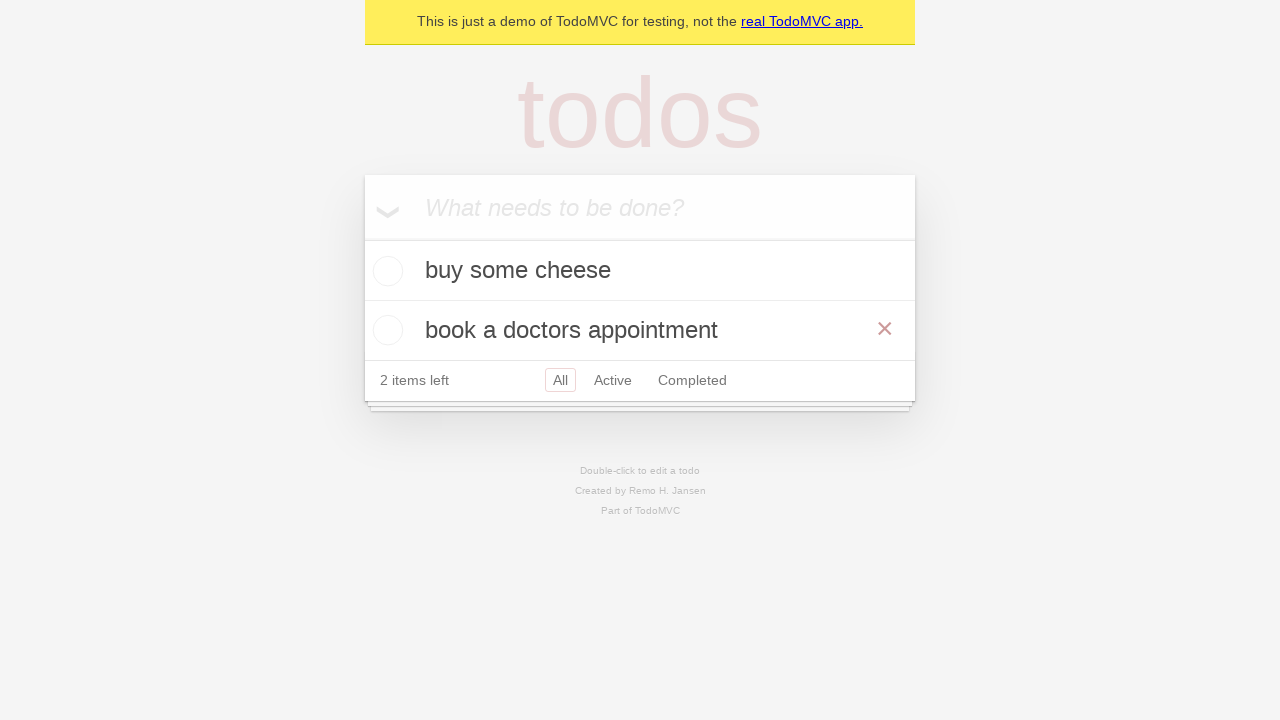

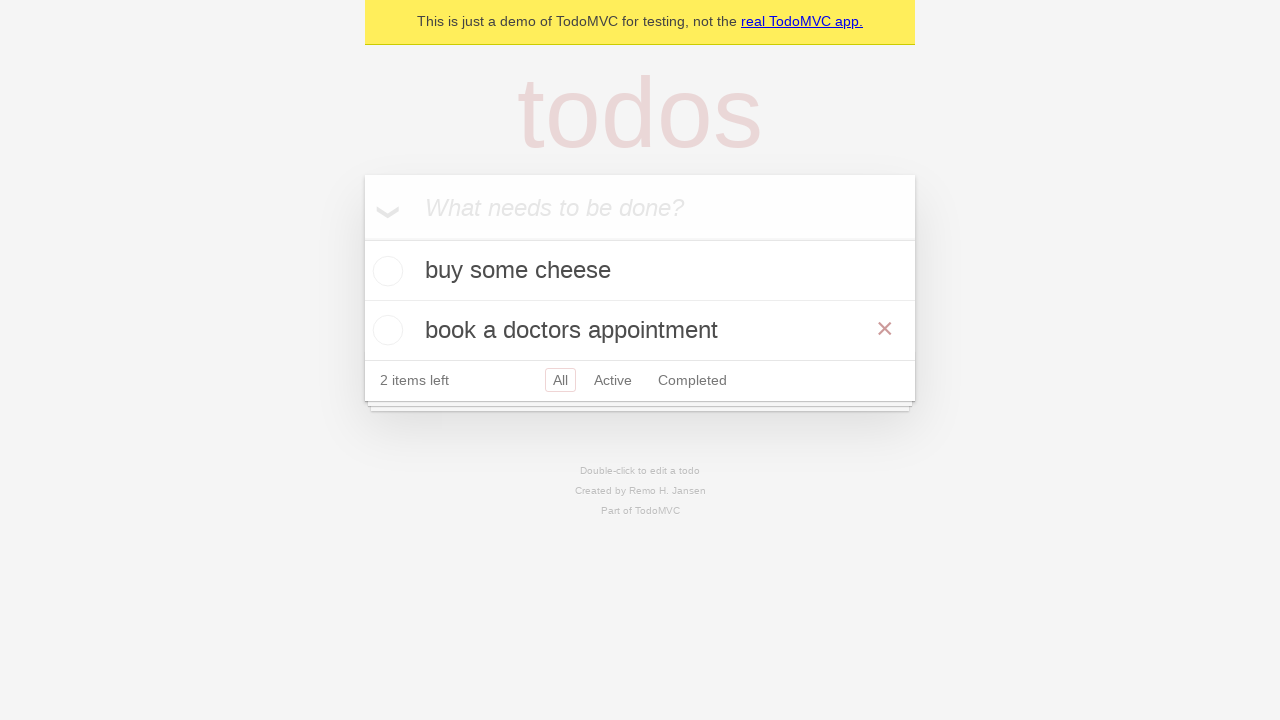